Navigates to Hacker News newest articles page, waits for articles to load, then clicks the "More" link to navigate through multiple pages of articles, verifying content loads on each page.

Starting URL: https://news.ycombinator.com/newest

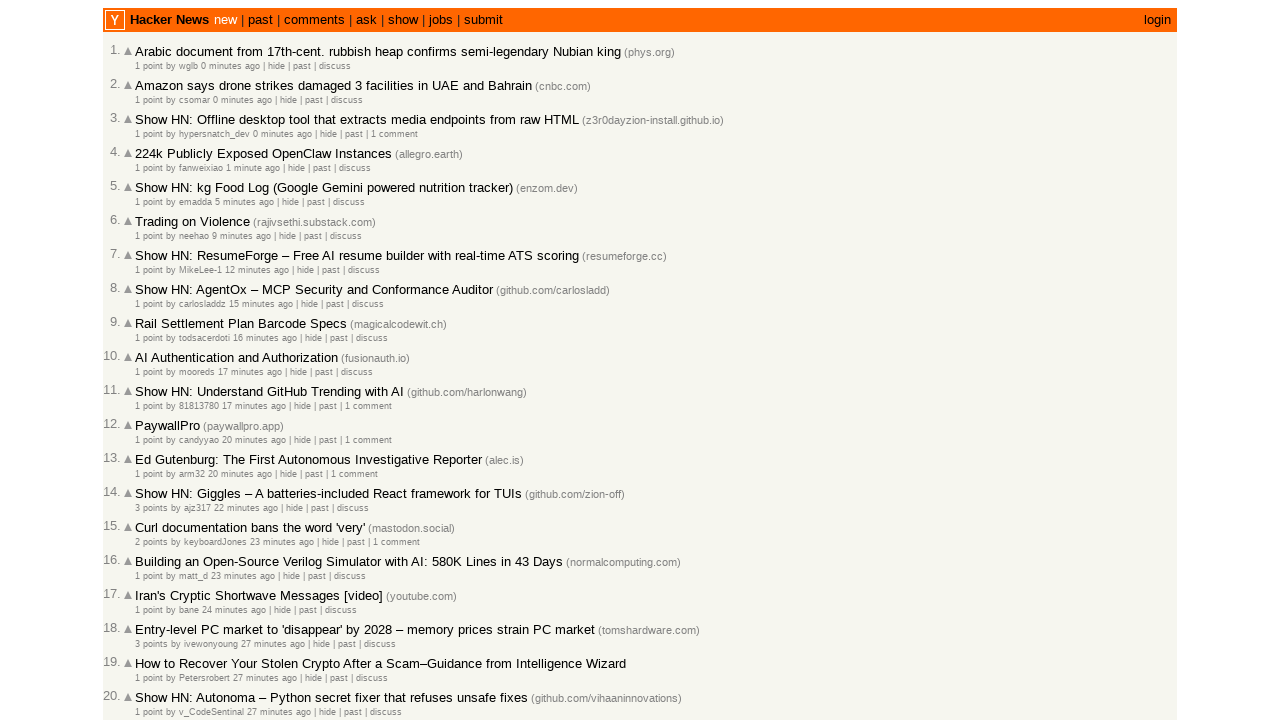

Initial articles loaded on Hacker News newest page
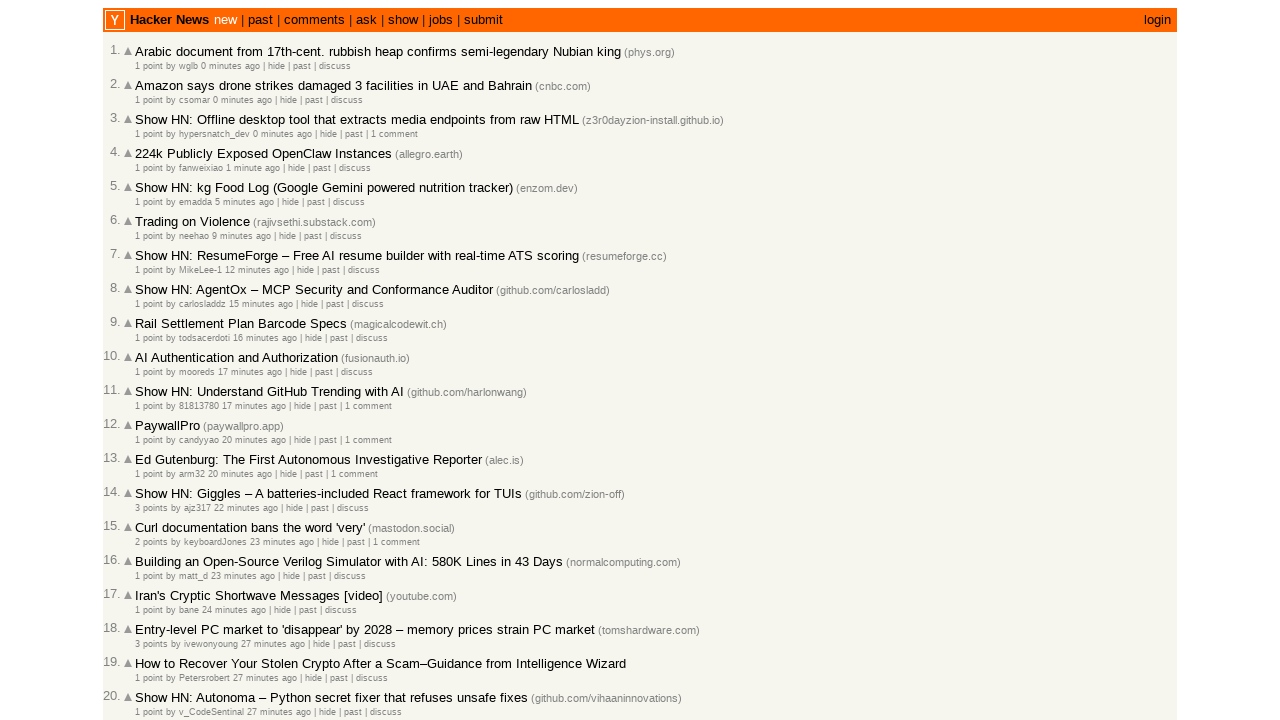

More link became available
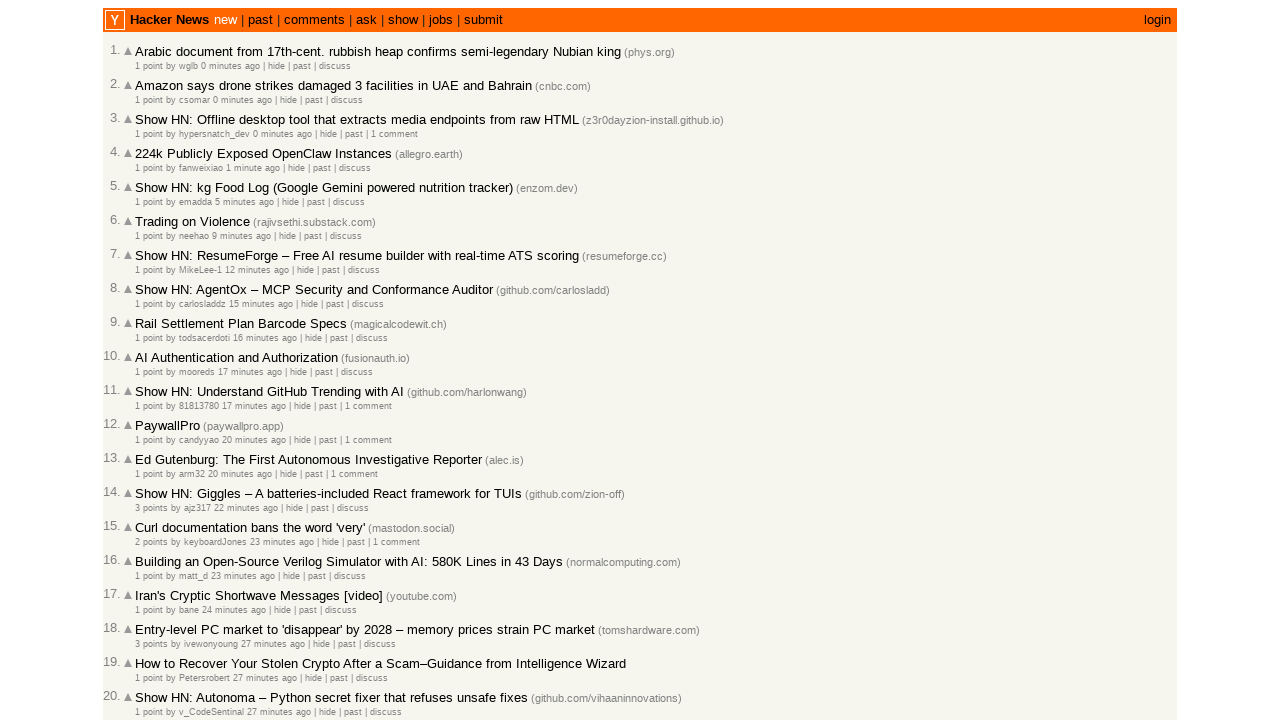

Clicked More link to navigate to page 2 at (149, 616) on a.morelink
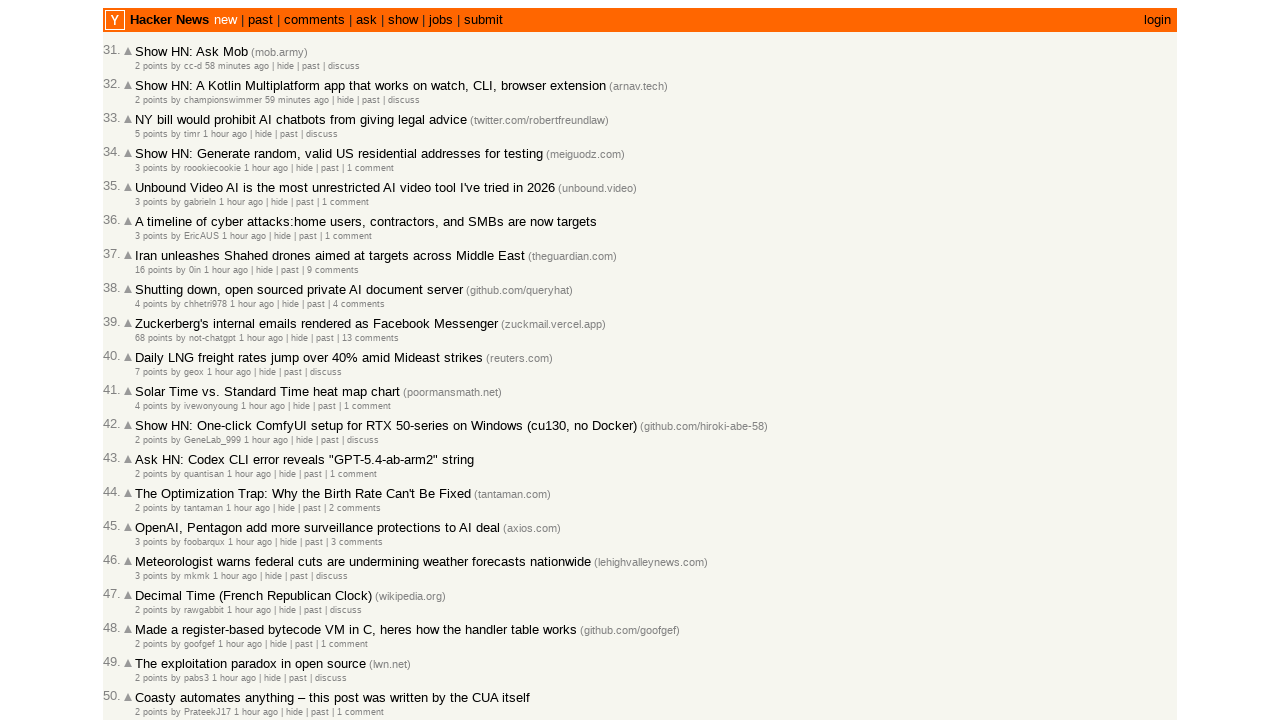

Articles loaded on page 2
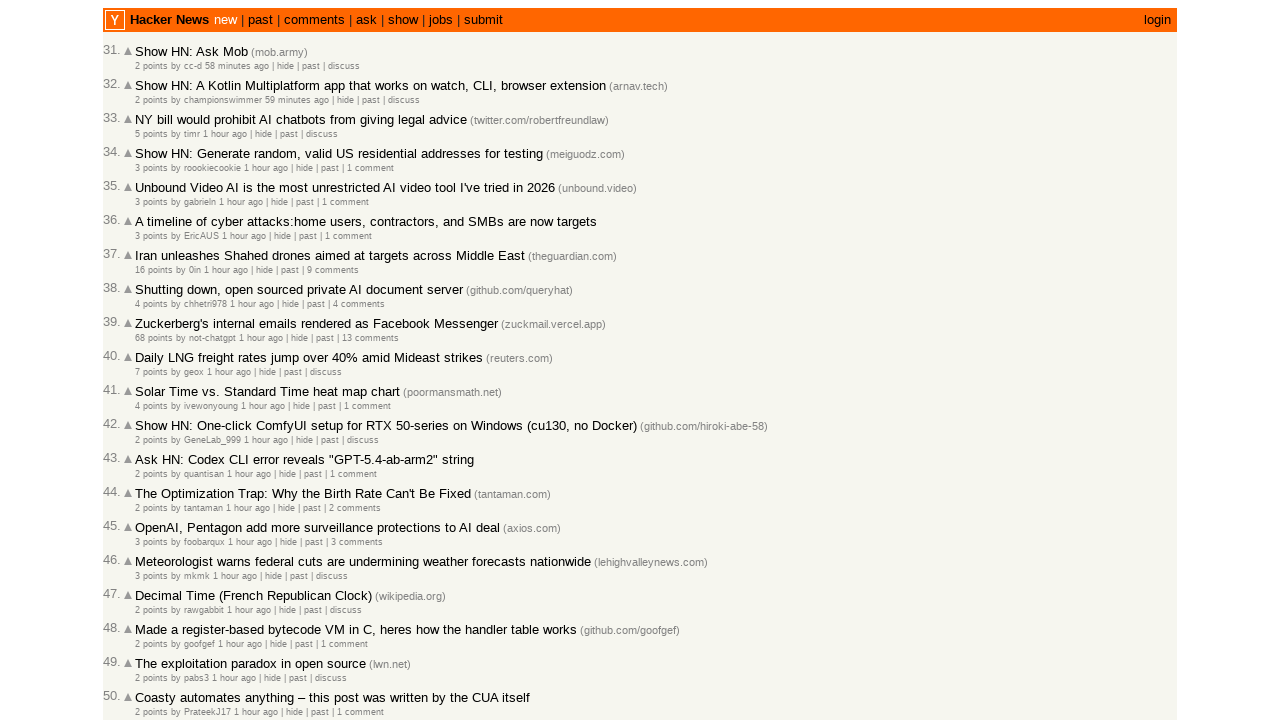

Clicked More link to navigate to page 3 at (149, 616) on a.morelink
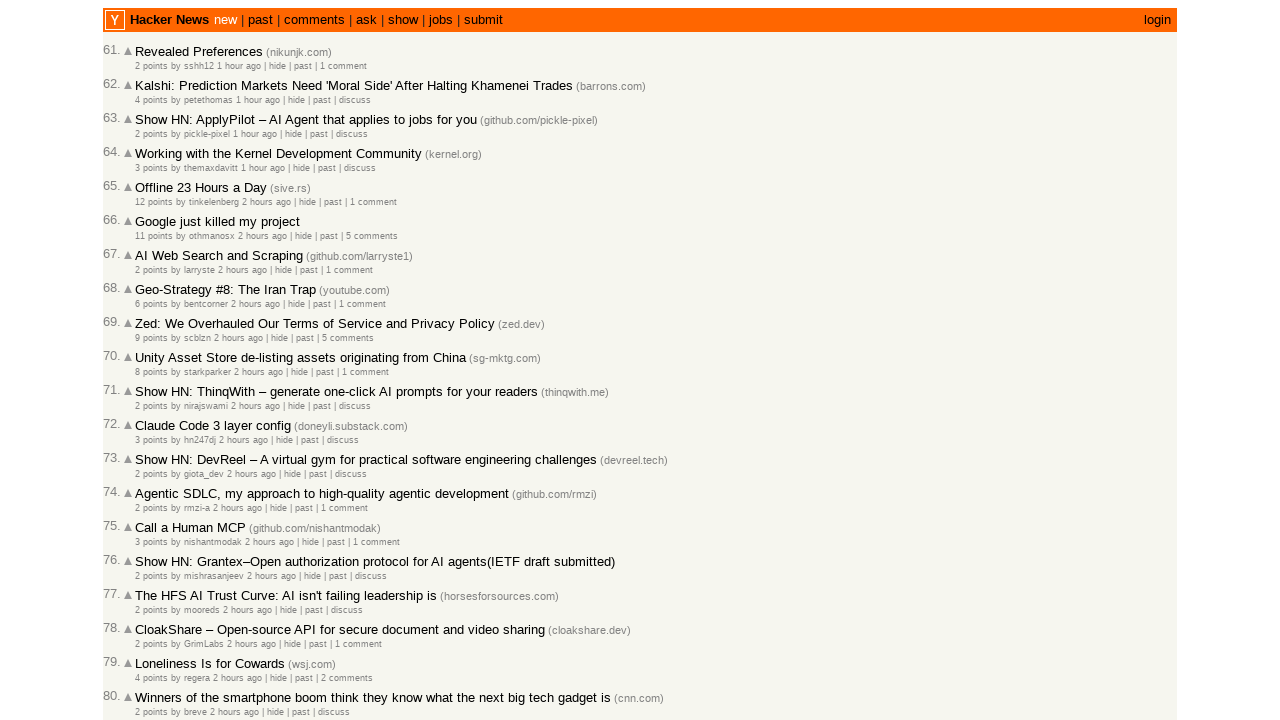

Articles loaded on page 3
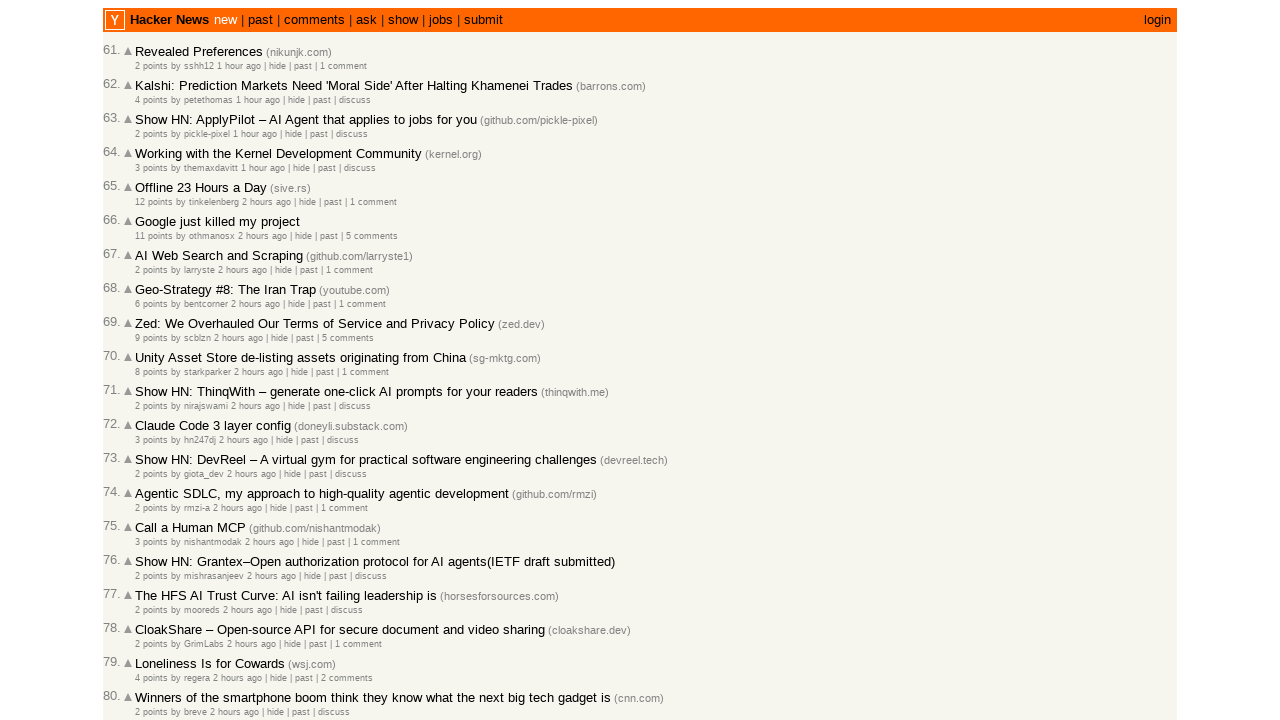

Clicked More link to navigate to page 4 at (149, 616) on a.morelink
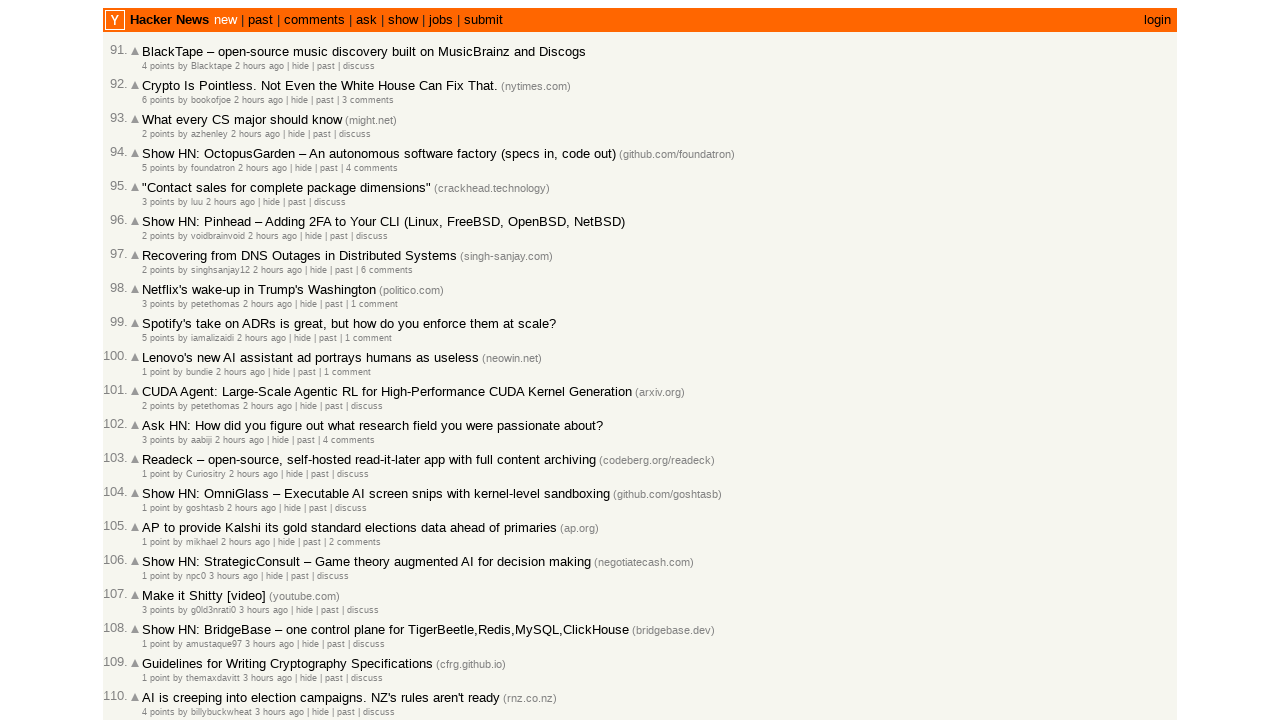

Articles loaded on page 4
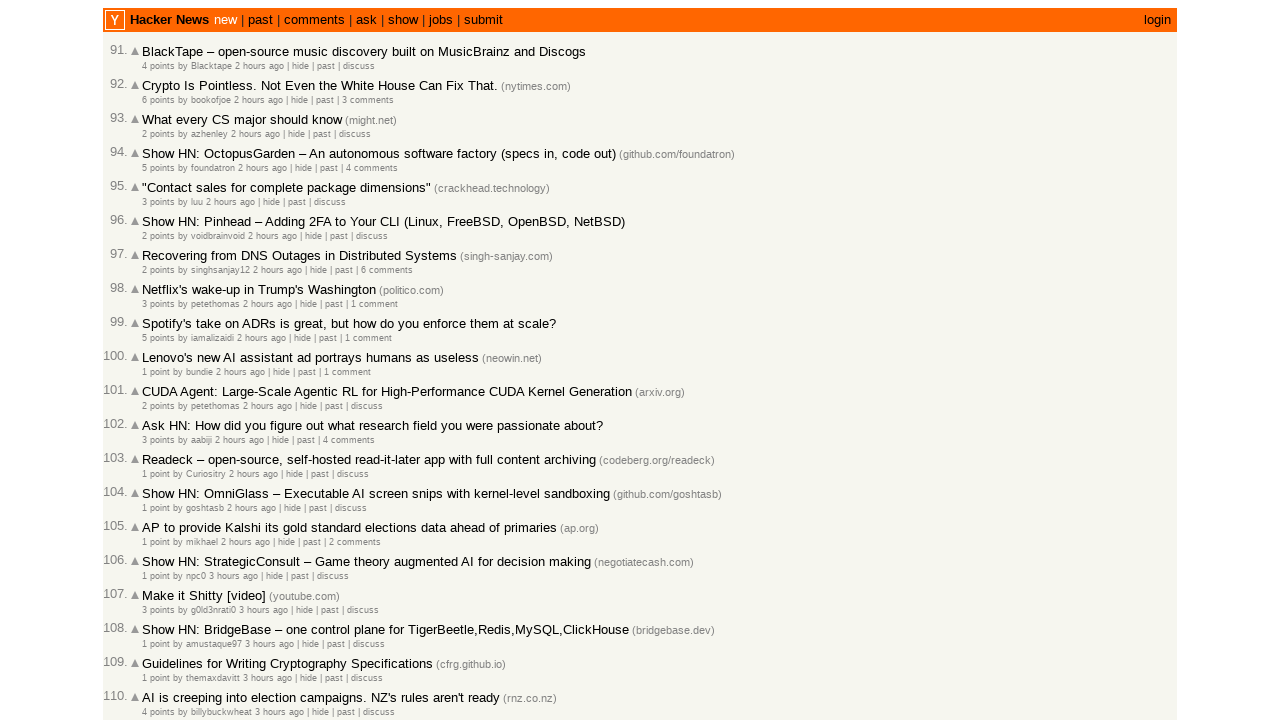

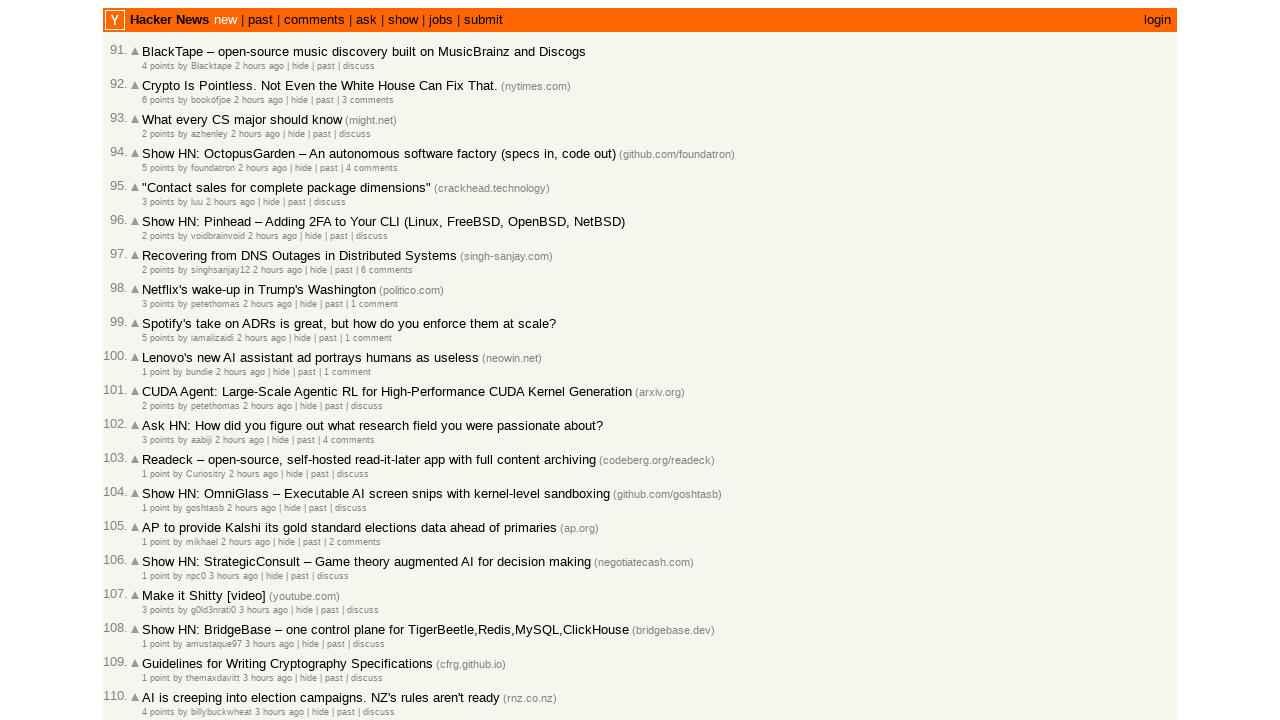